Opens a software testing material website, maximizes the browser window, and verifies the page loads successfully.

Starting URL: https://www.softwaretestingmaterial.com/

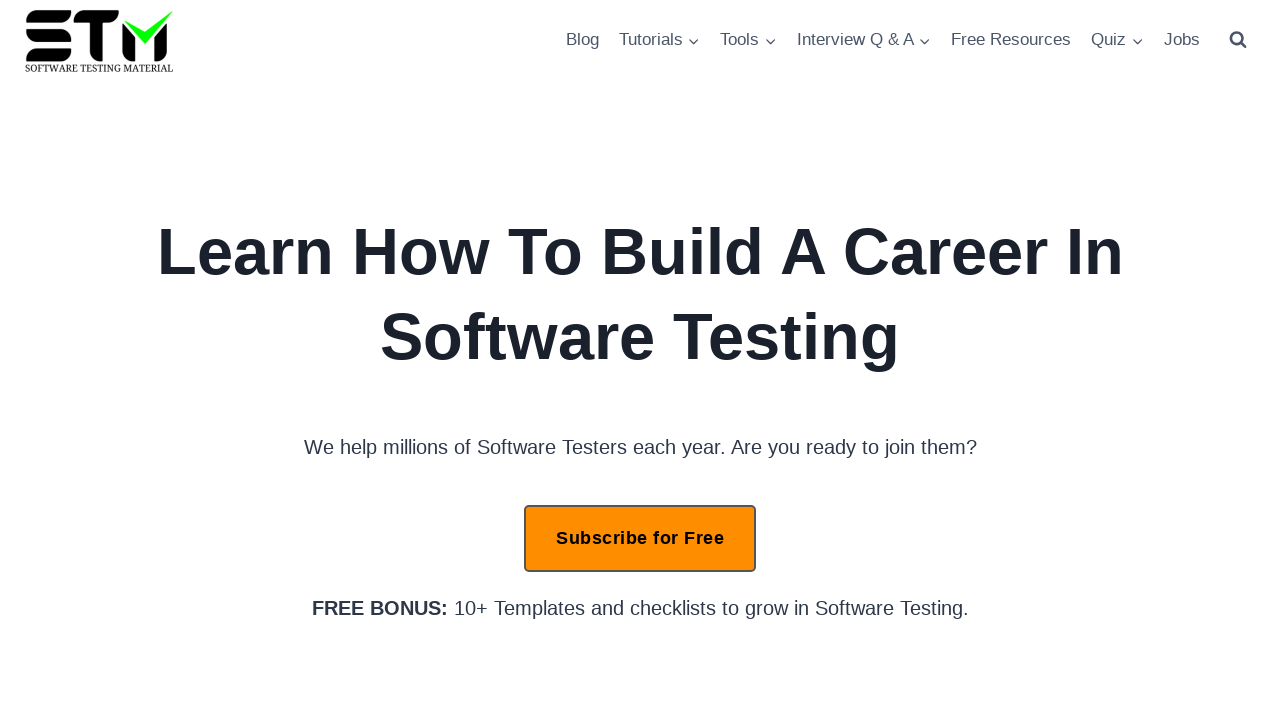

Set viewport size to 1920x1080 to maximize browser window
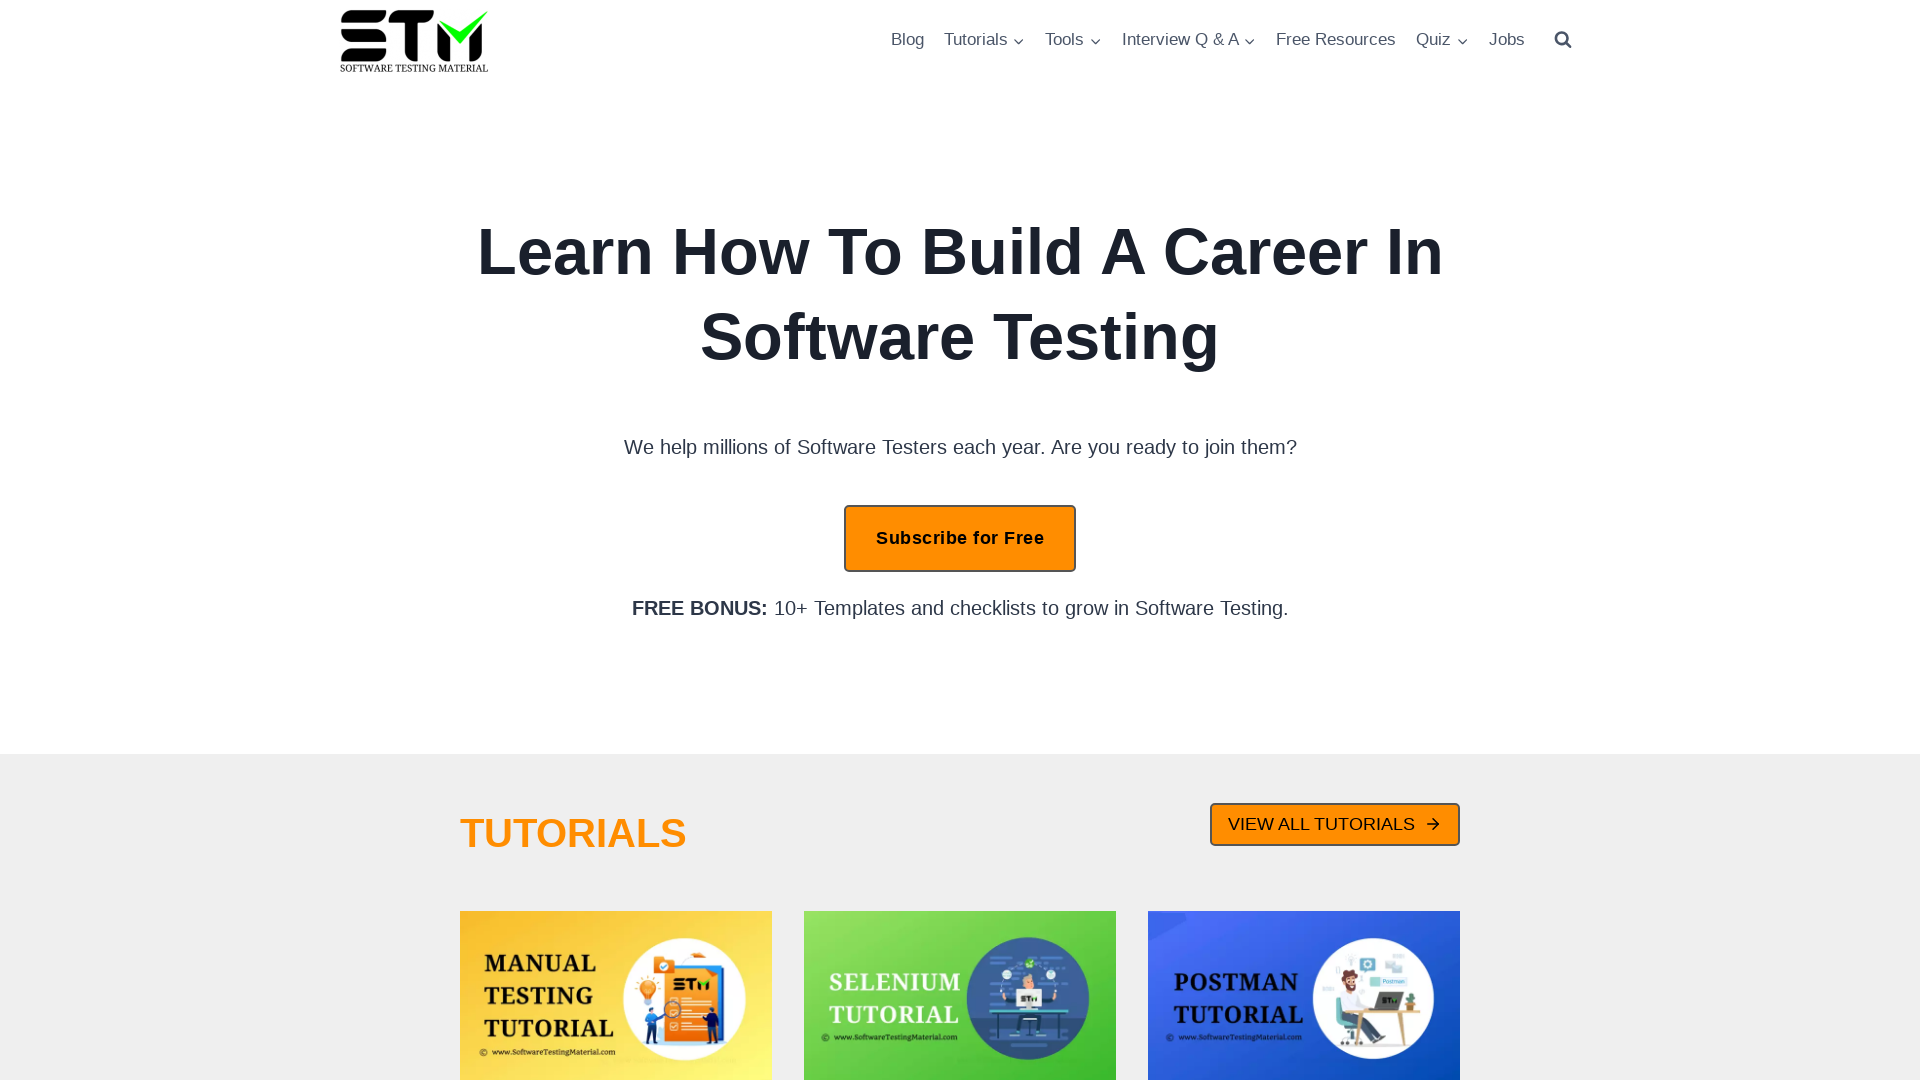

Page fully loaded (domcontentloaded state reached)
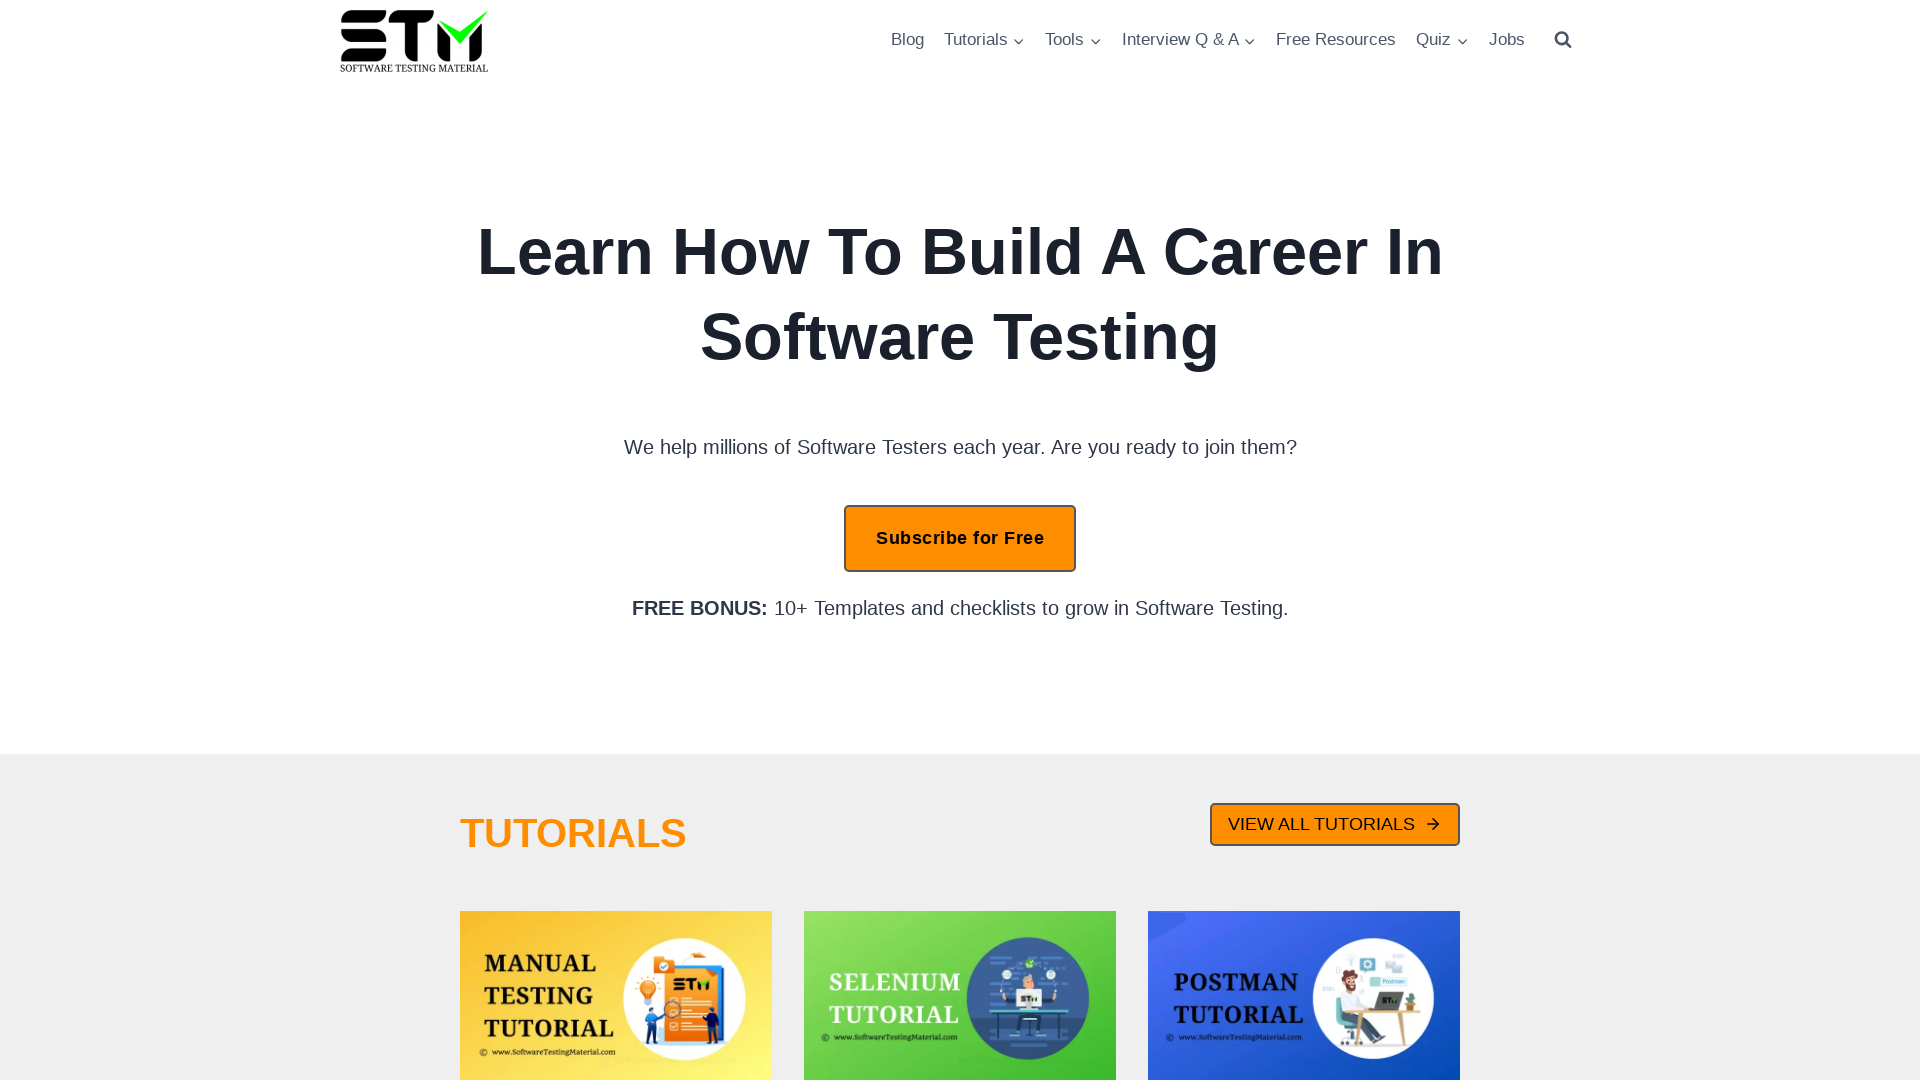

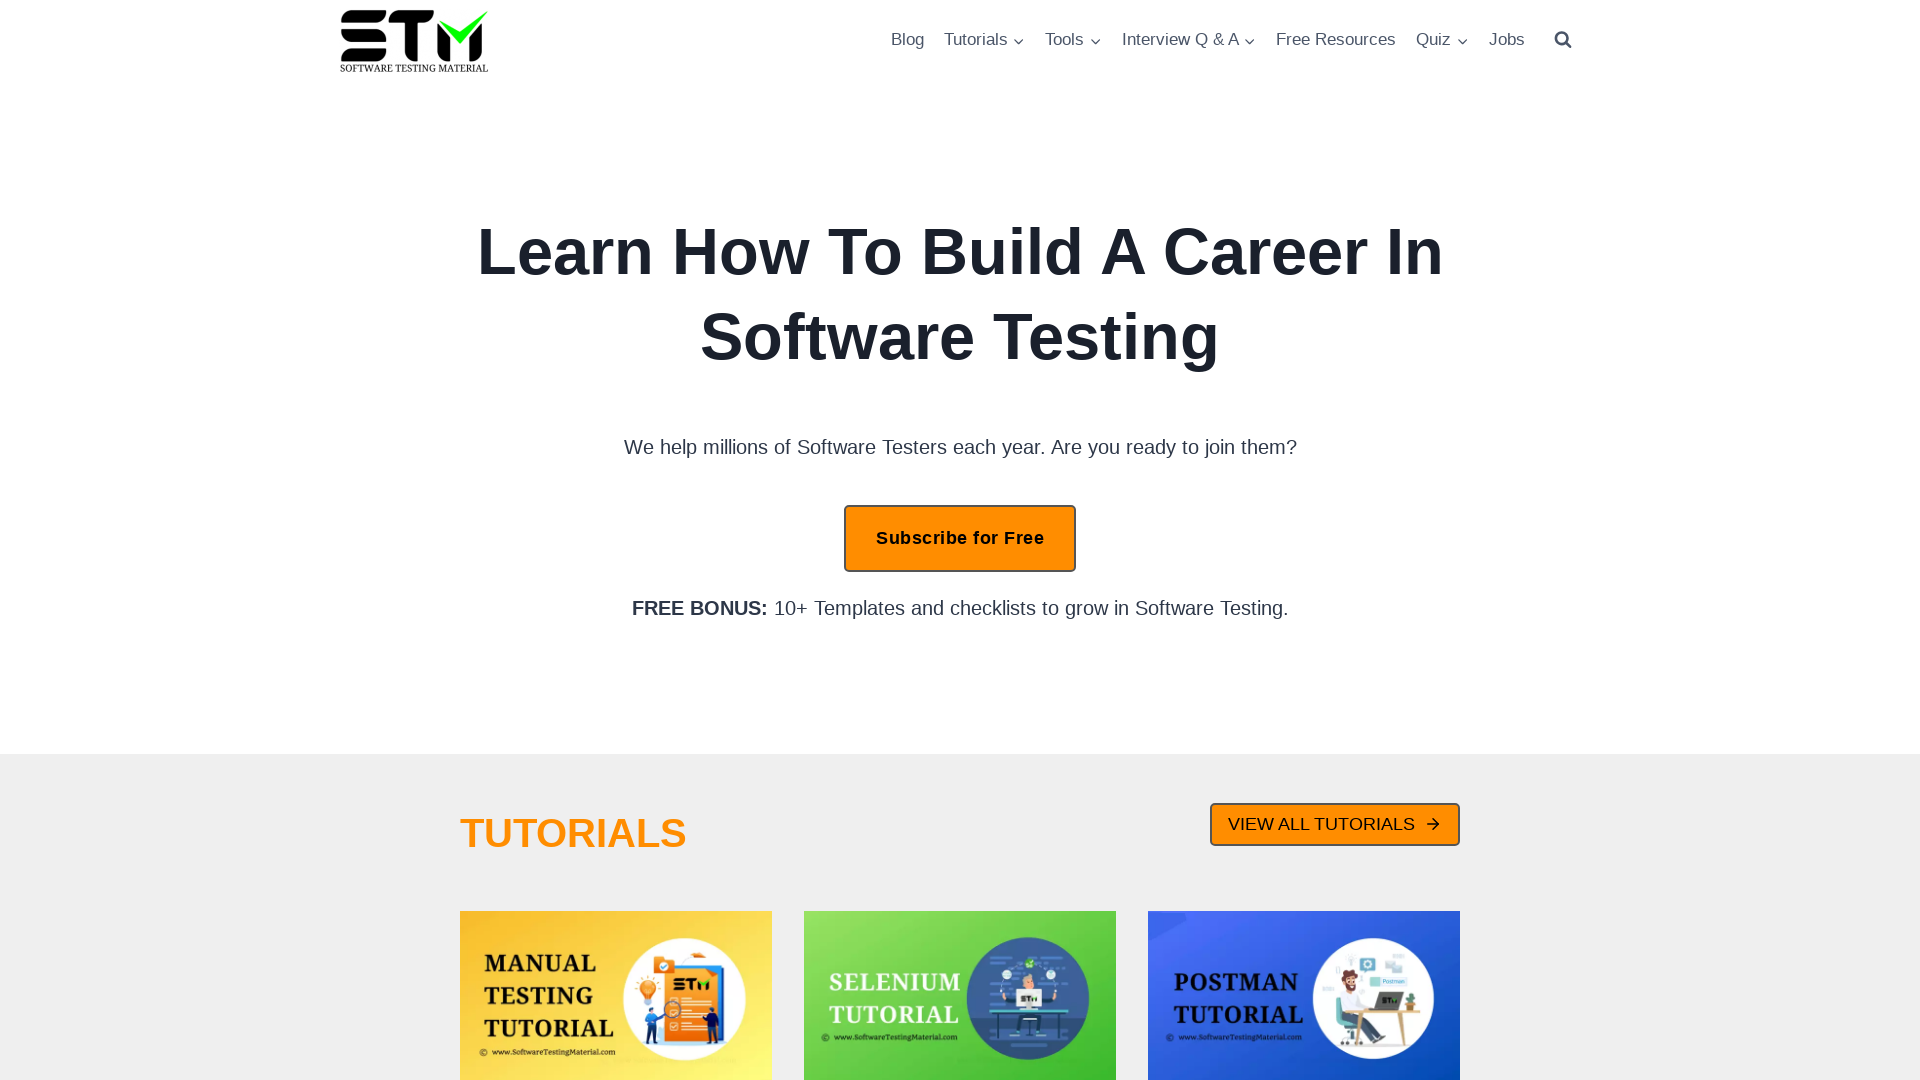